Tests selection and deselection of radio button and checkbox elements

Starting URL: https://automationfc.github.io/basic-form/index.html

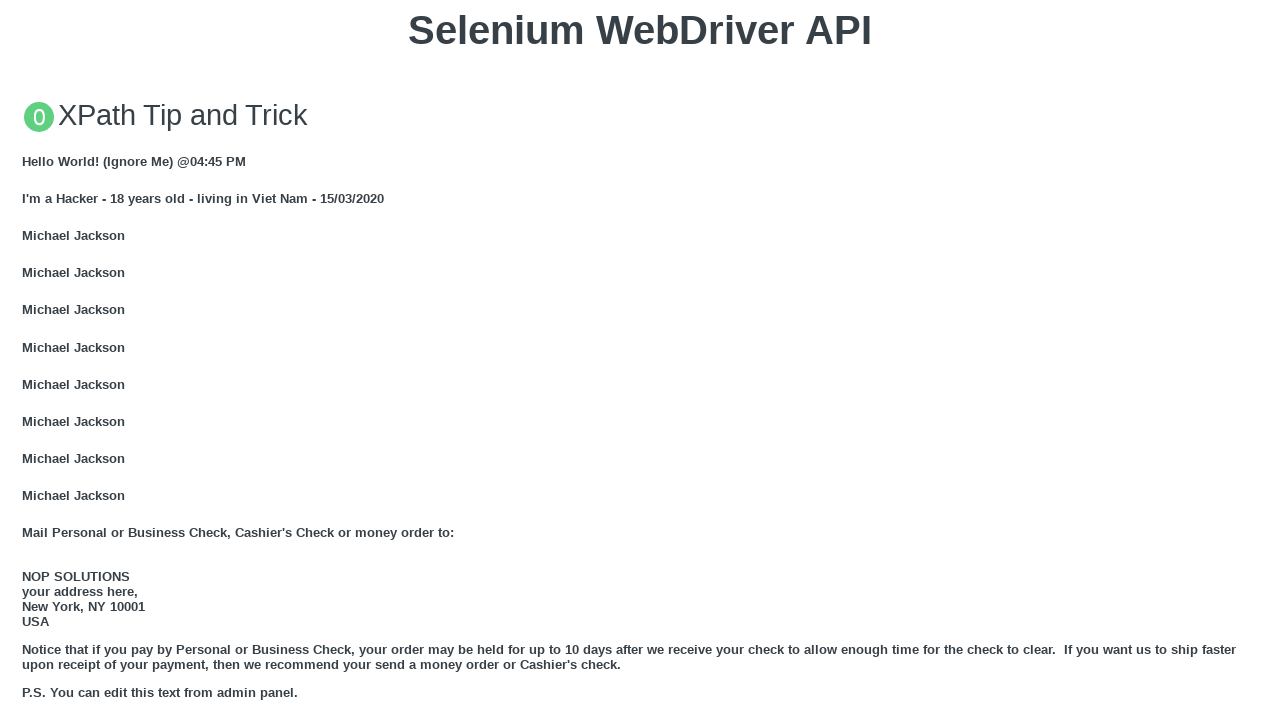

Clicked 'Under 18' radio button to select it at (28, 360) on input#under_18
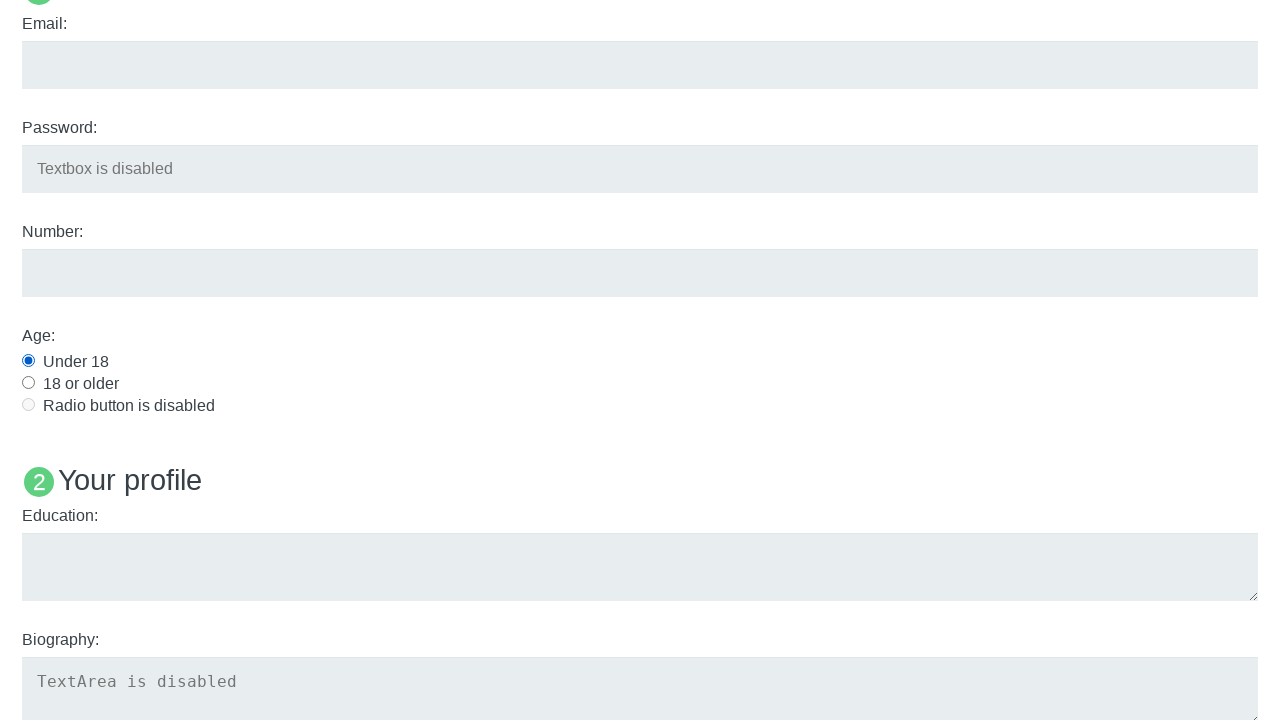

Clicked 'Java' checkbox to select it at (28, 361) on input#java
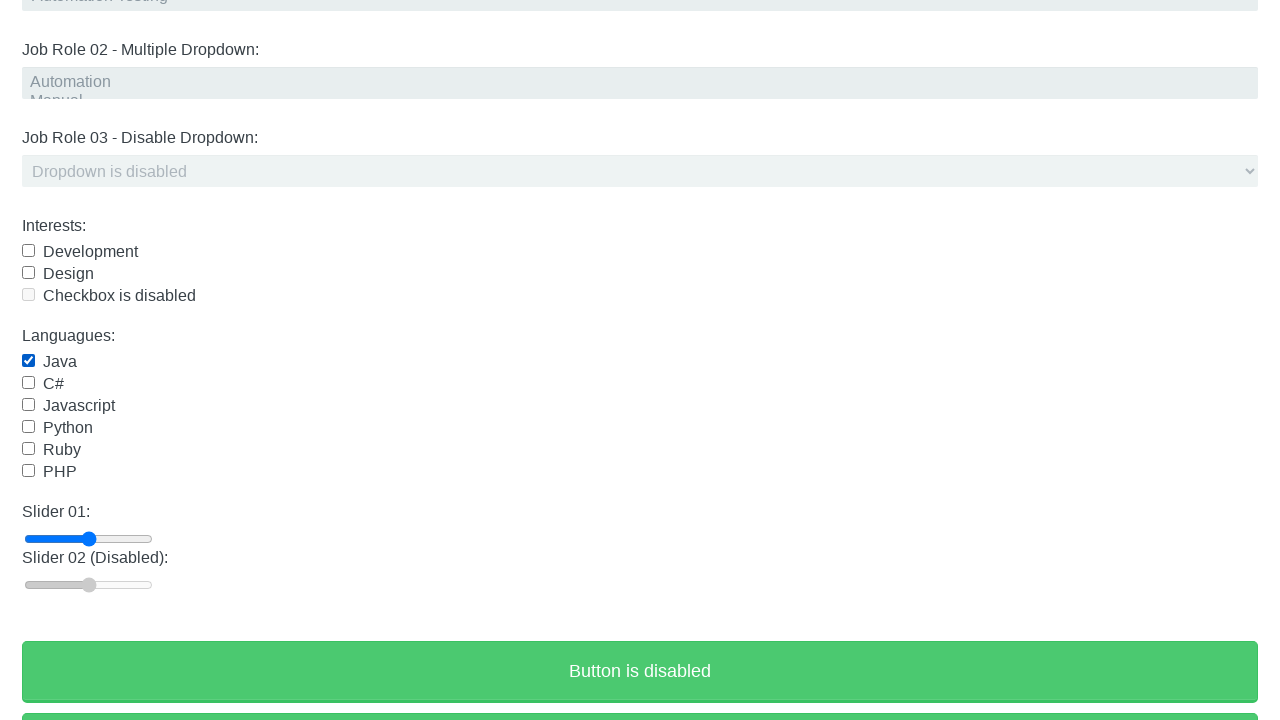

Verified 'Under 18' radio button is selected
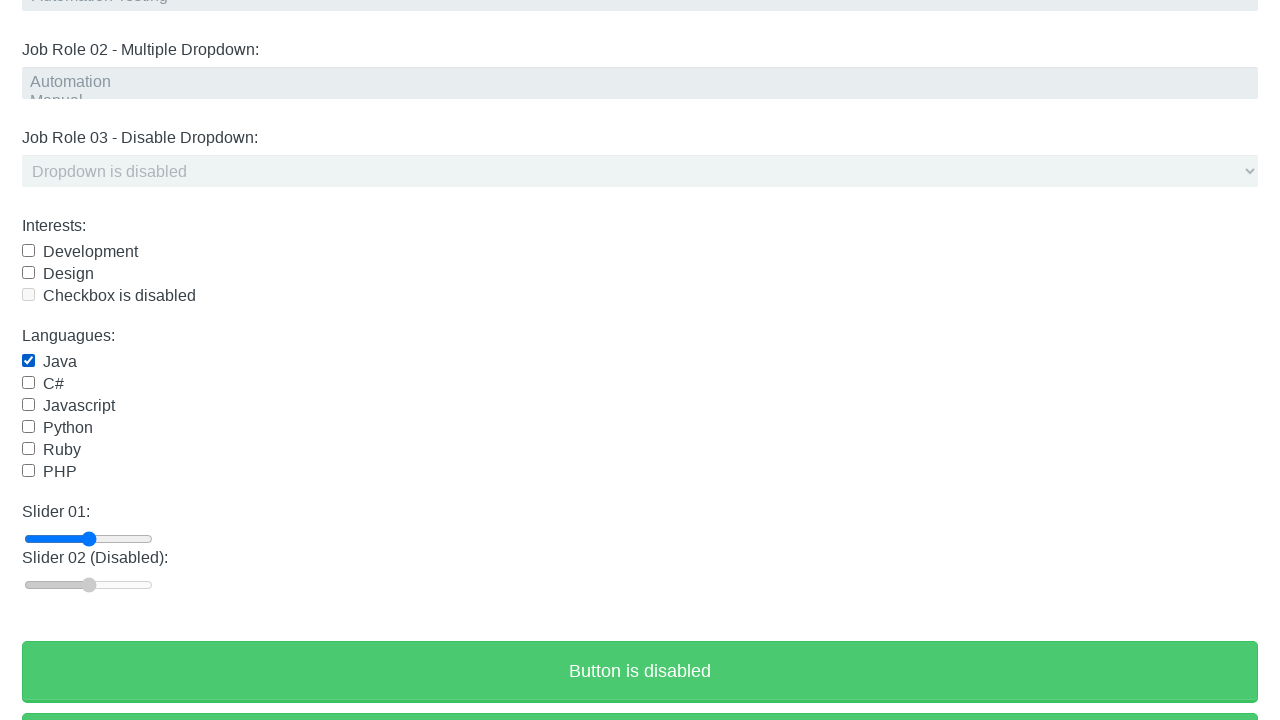

Verified 'Java' checkbox is selected
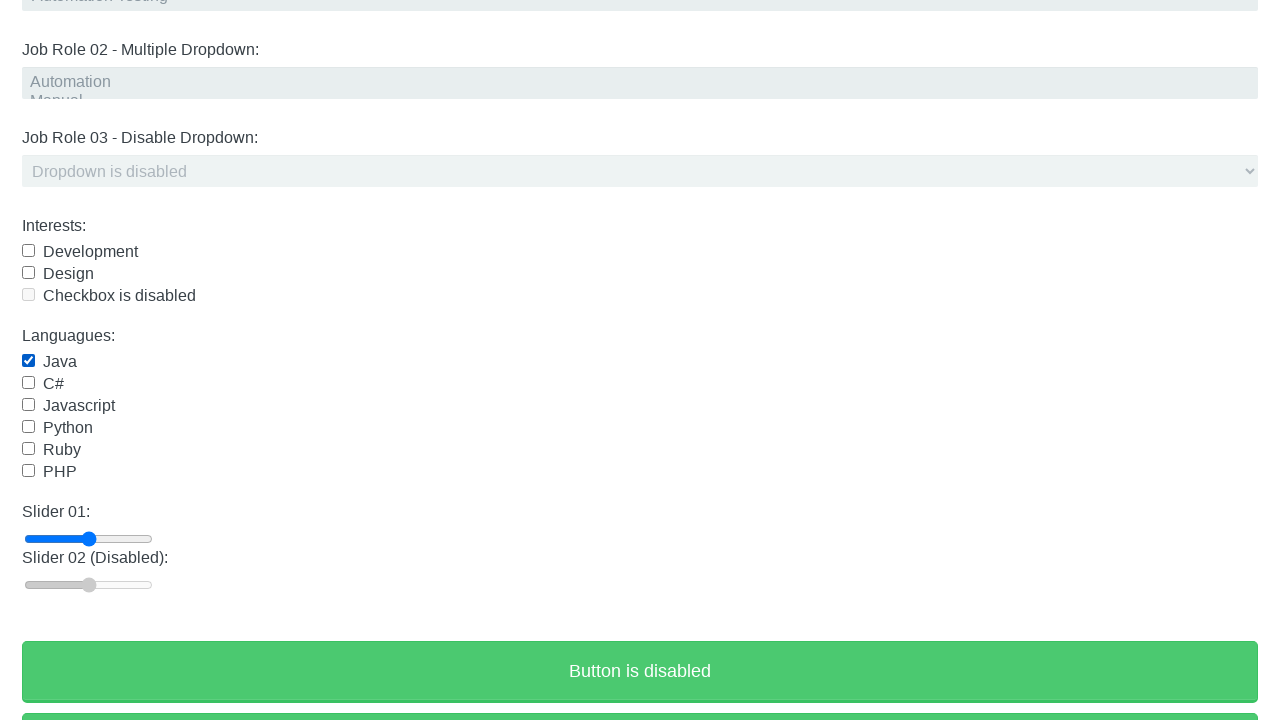

Clicked 'Under 18' radio button again to deselect it at (28, 360) on input#under_18
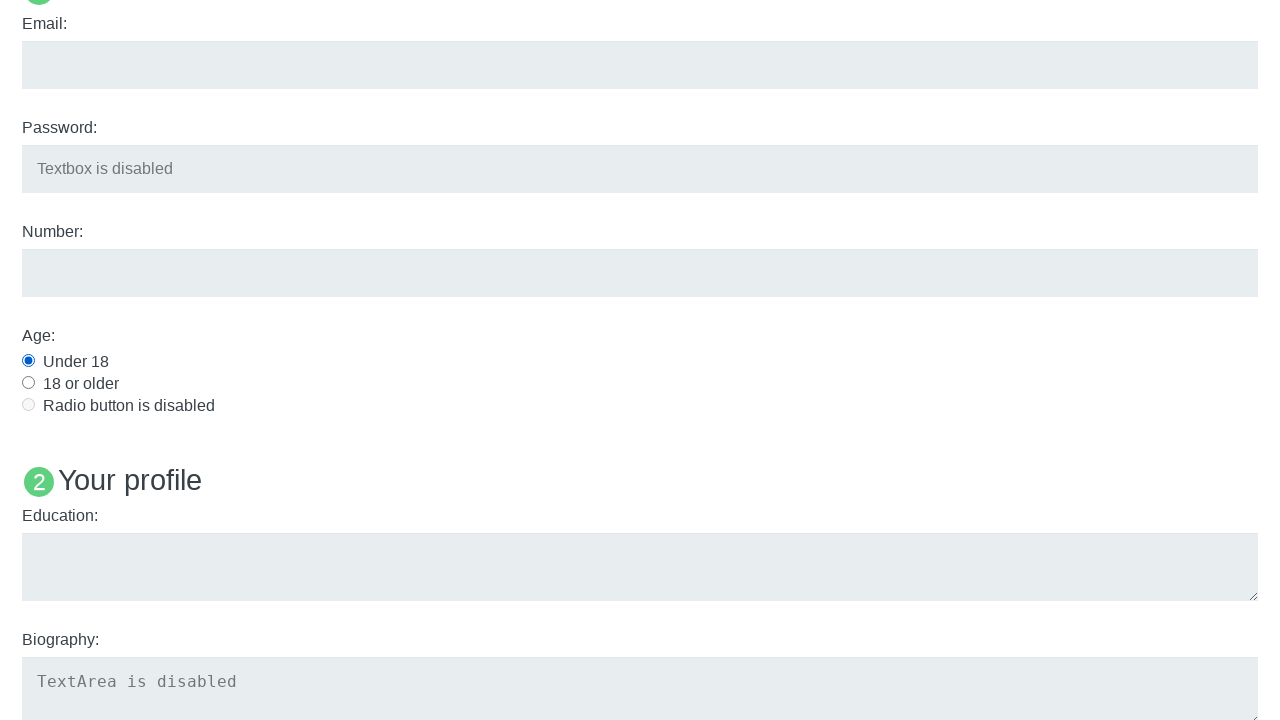

Clicked 'Java' checkbox again to deselect it at (28, 361) on input#java
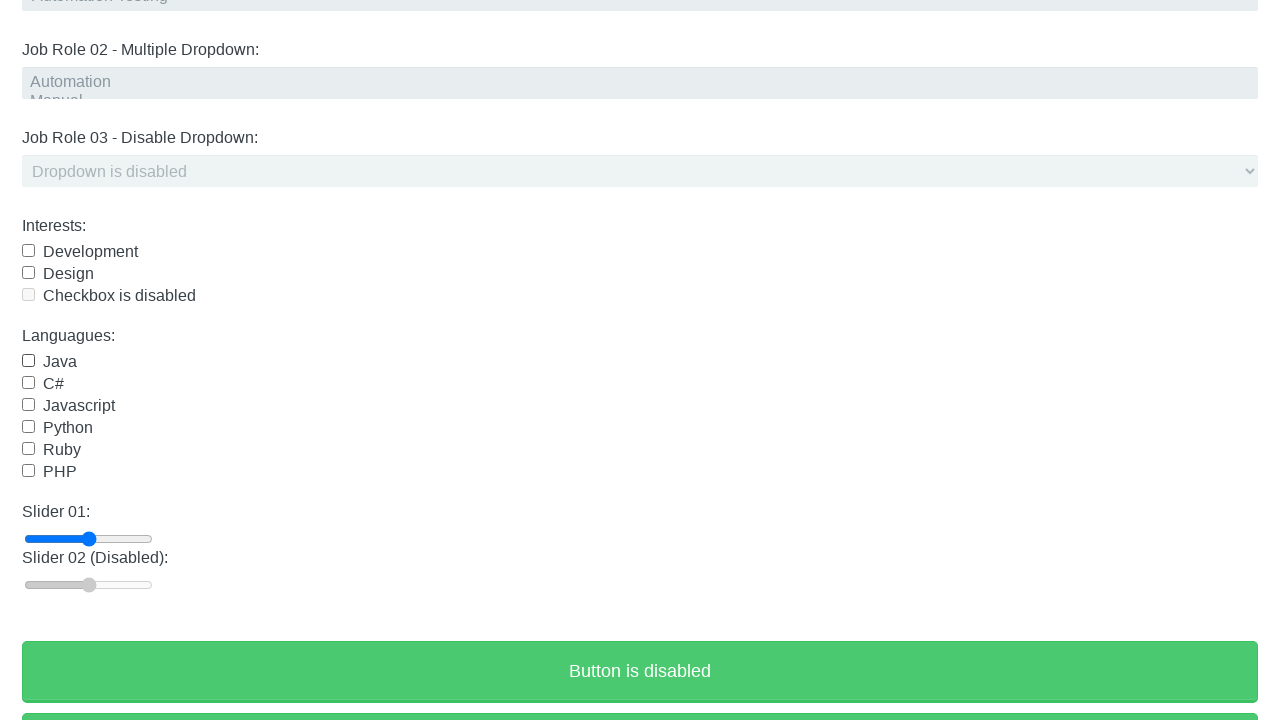

Verified 'Under 18' radio button is deselected
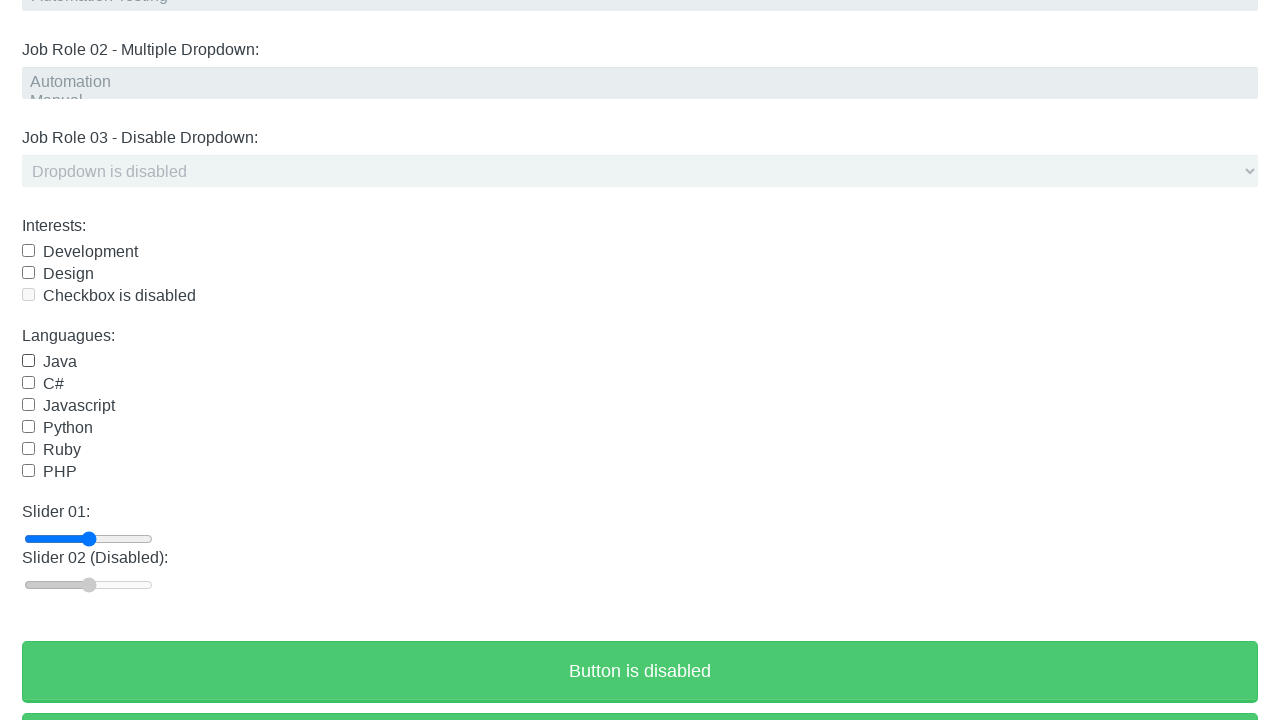

Verified 'Java' checkbox is deselected
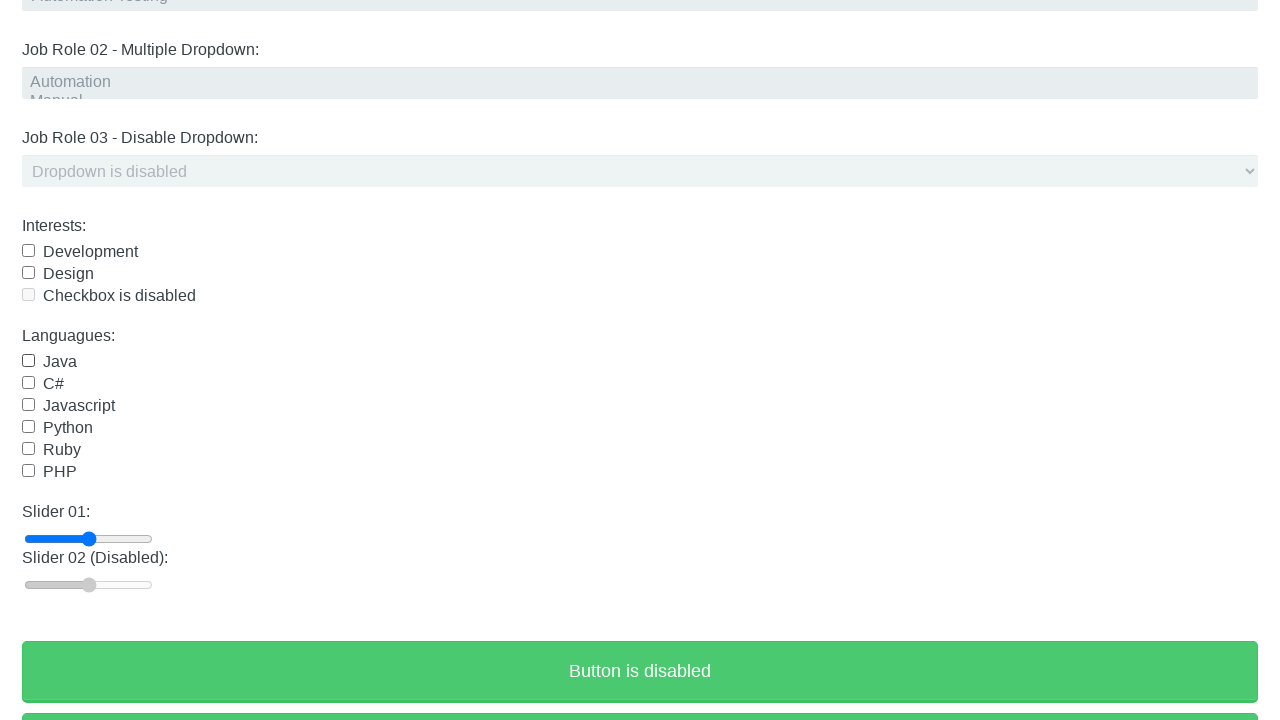

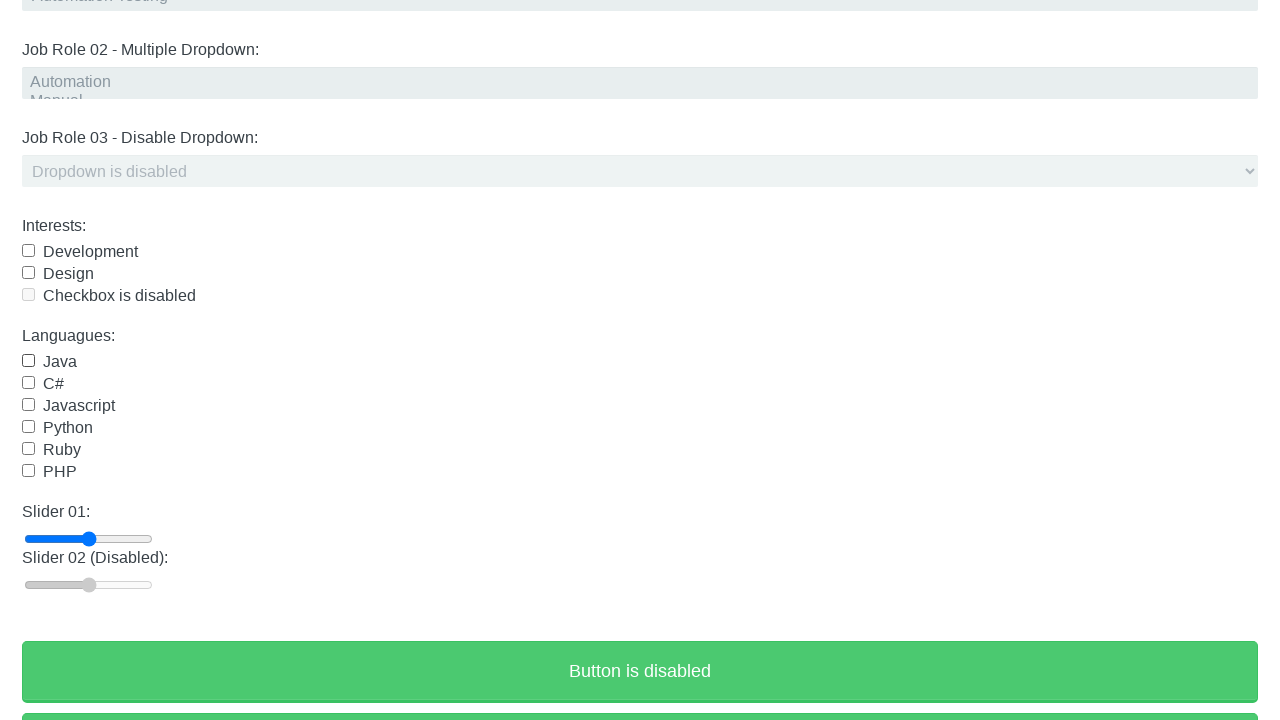